Tests an explicit wait scenario where the script waits for a price to change to $100, clicks a book button, calculates a mathematical formula based on a displayed value, enters the result, and submits the answer

Starting URL: http://suninjuly.github.io/explicit_wait2.html

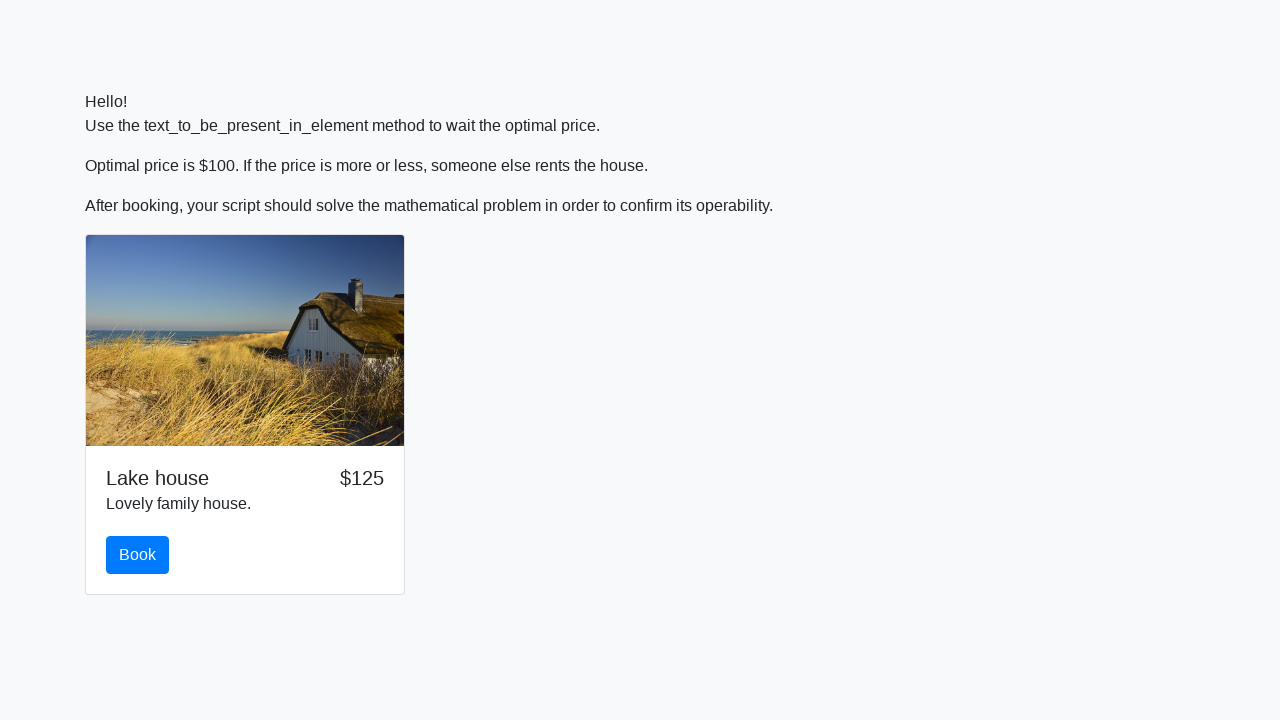

Waited for price to change to $100
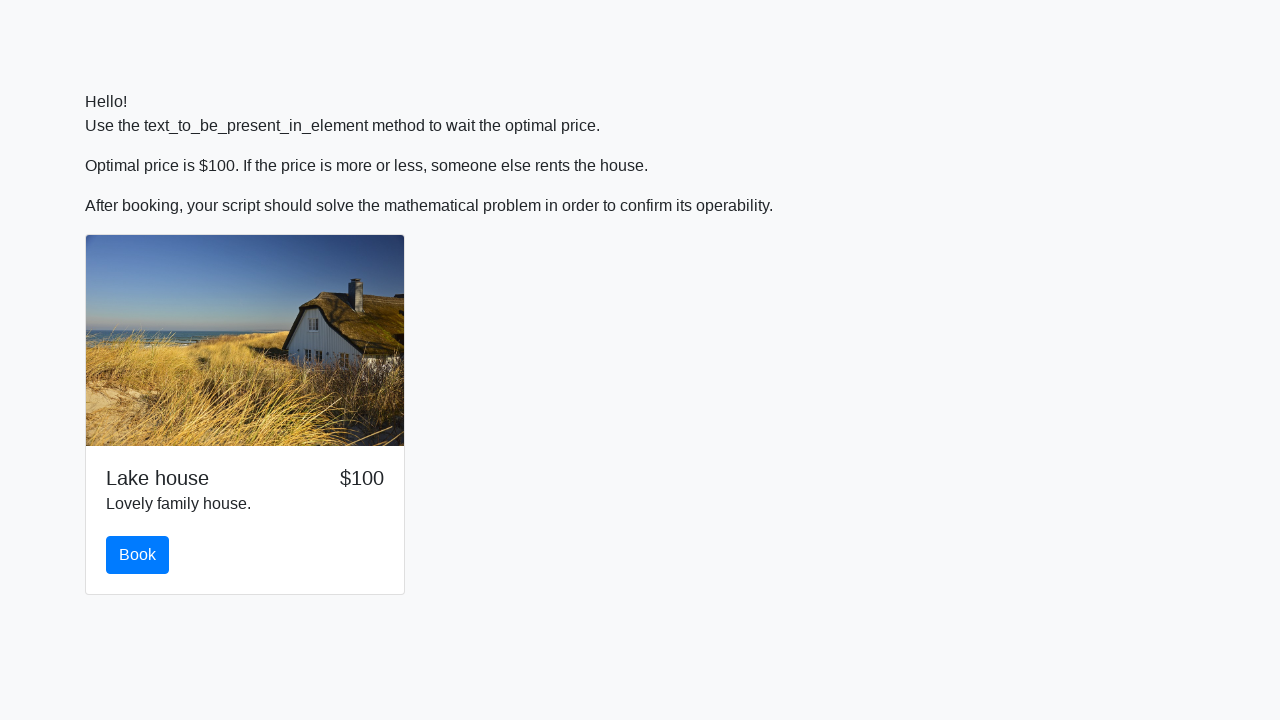

Clicked the book button at (138, 555) on #book
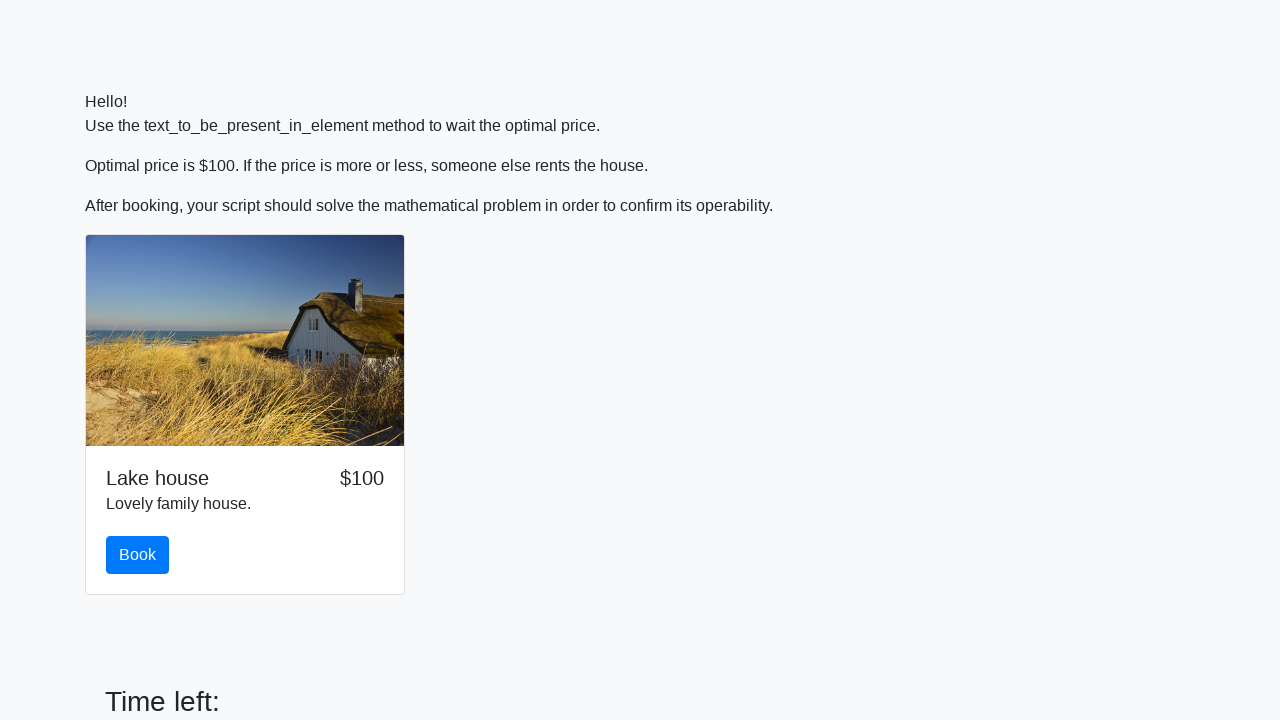

Retrieved input value: 787
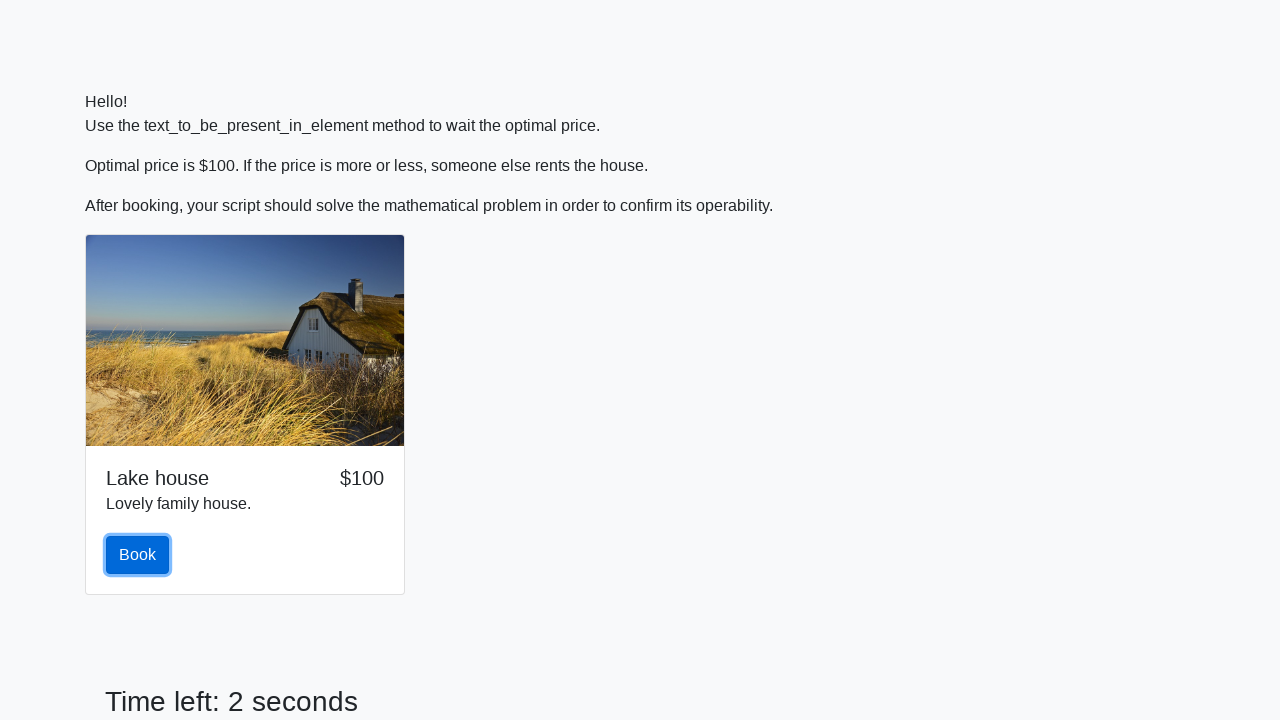

Calculated formula result: 2.4844248230477737
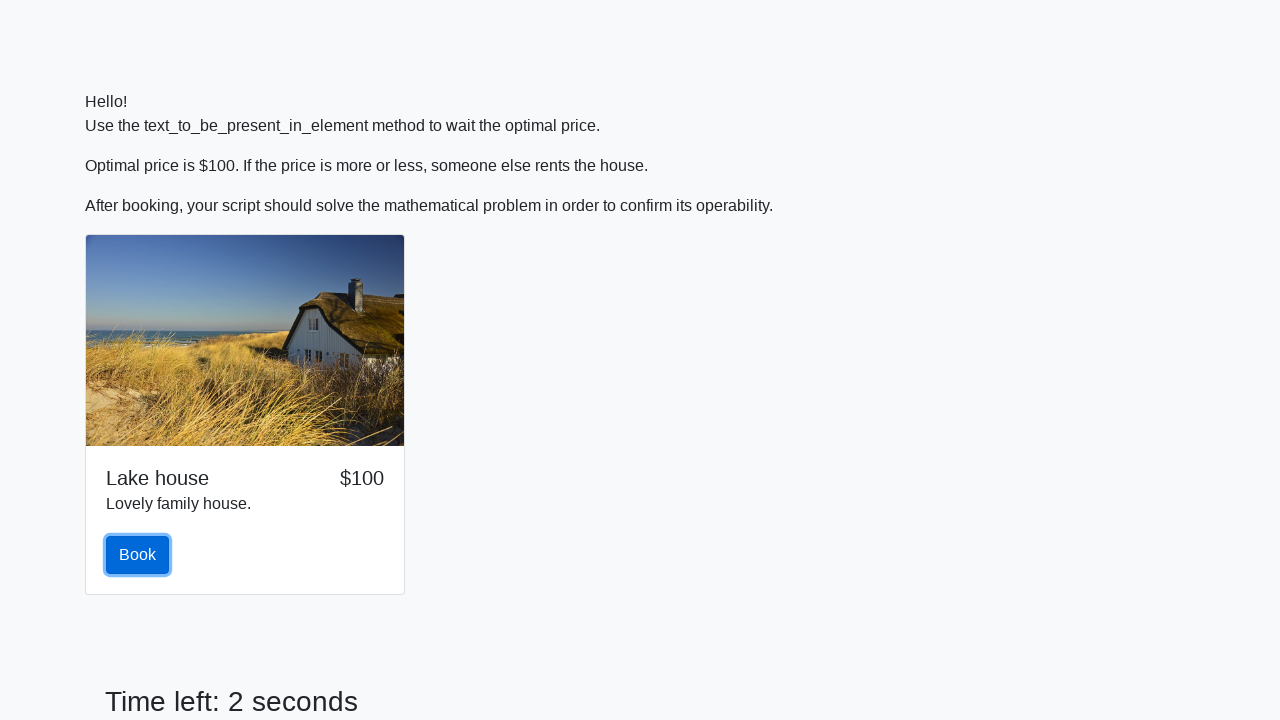

Filled answer field with calculated value: 2.4844248230477737 on #answer
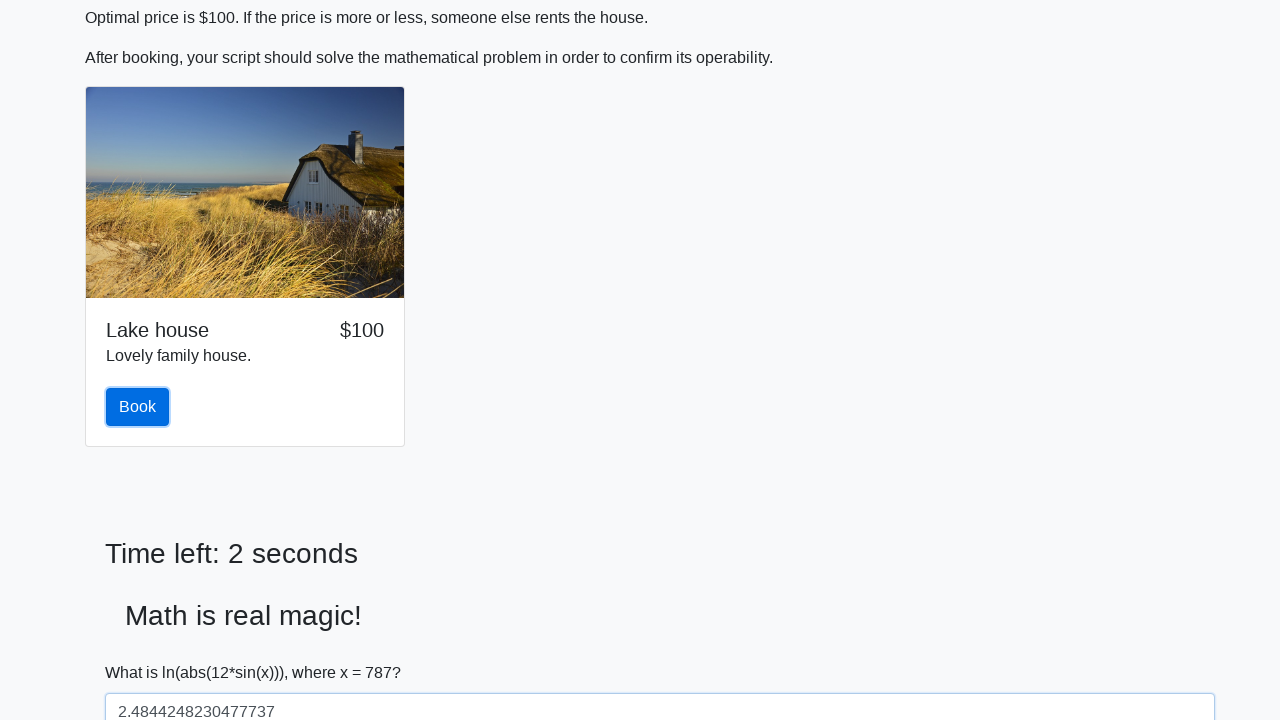

Clicked the solve button to submit answer at (143, 651) on #solve
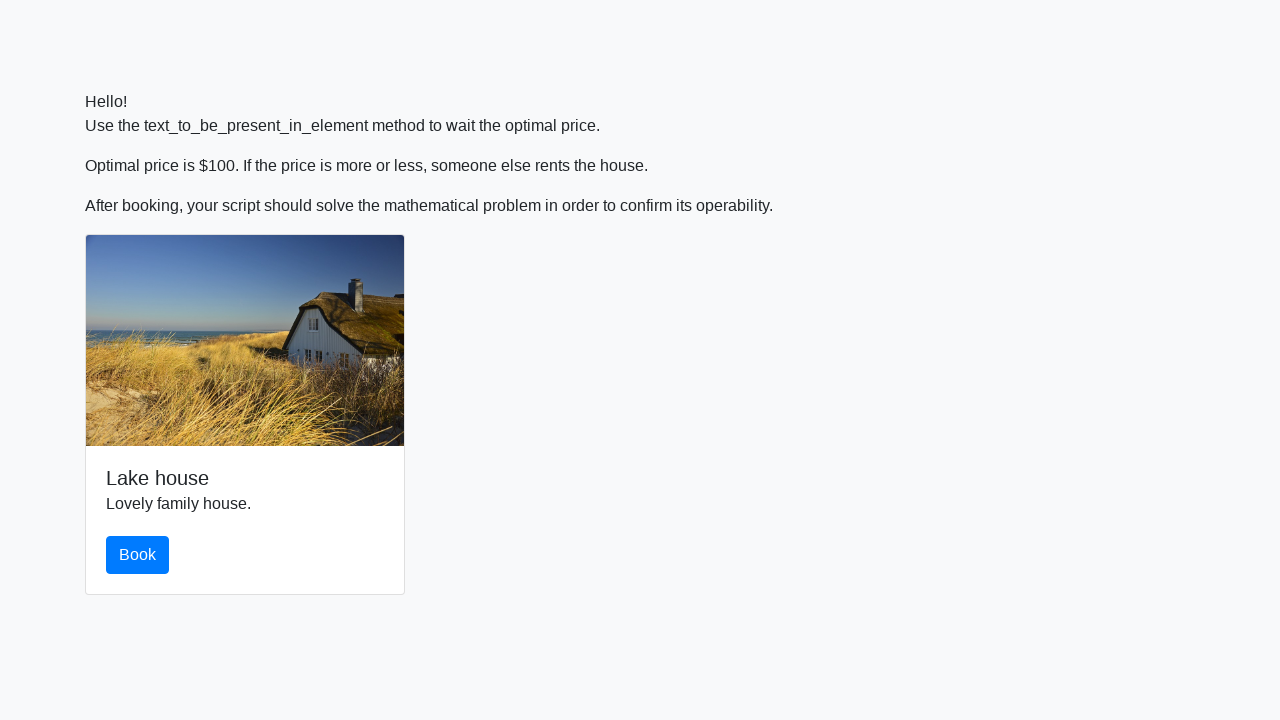

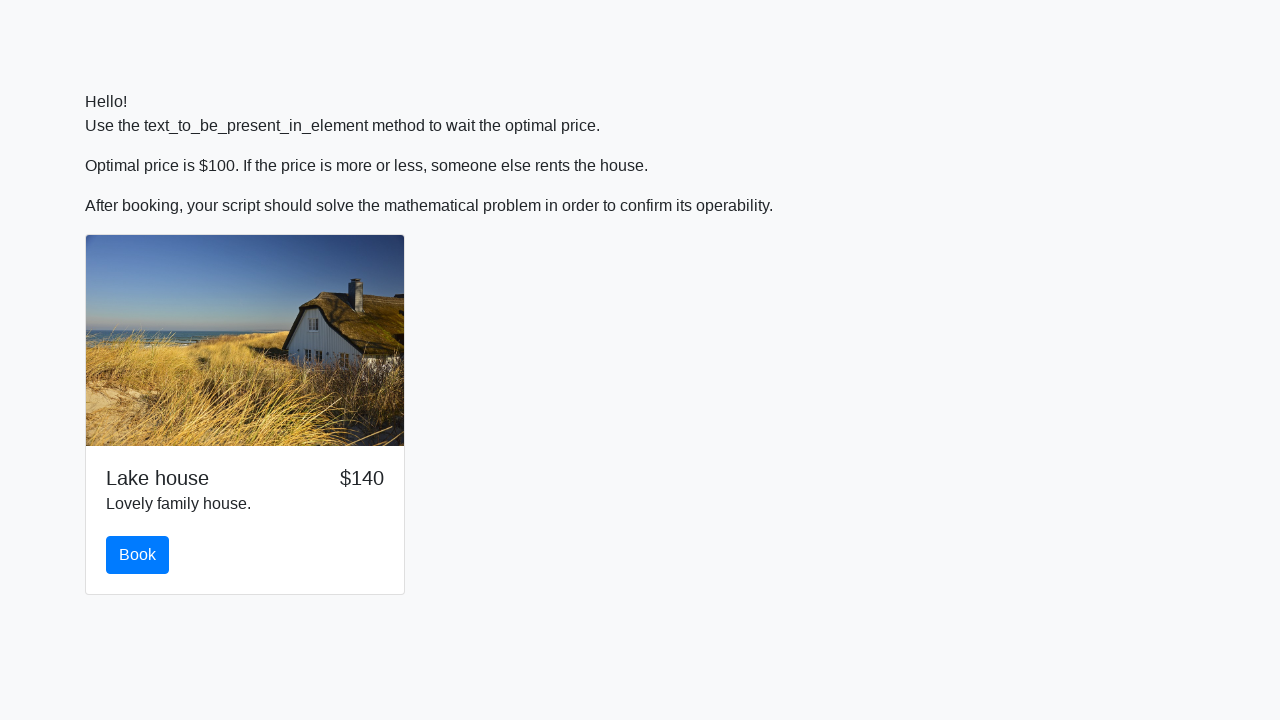